Navigates to TOP LISTS > Top Rated Real Languages and verifies Shakespeare is NOT in the list

Starting URL: http://www.99-bottles-of-beer.net/

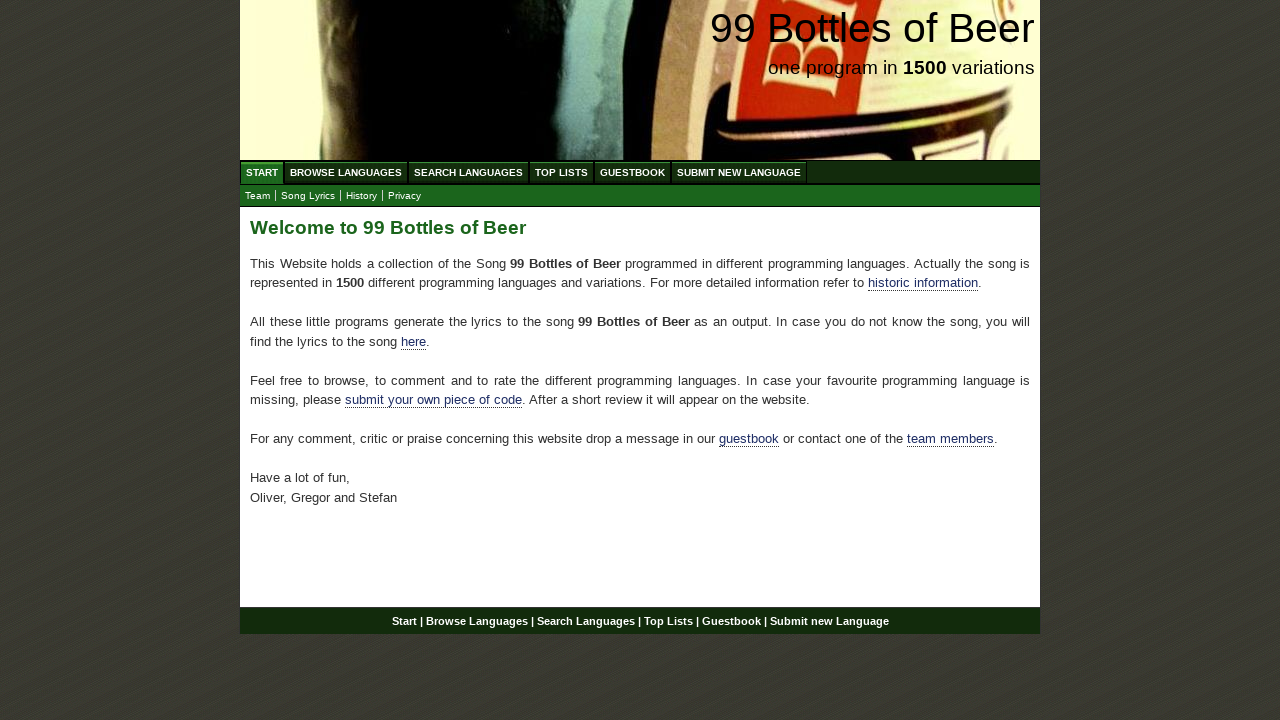

Clicked on TOP LIST menu link at (562, 172) on xpath=//li/a[@href='/toplist.html']
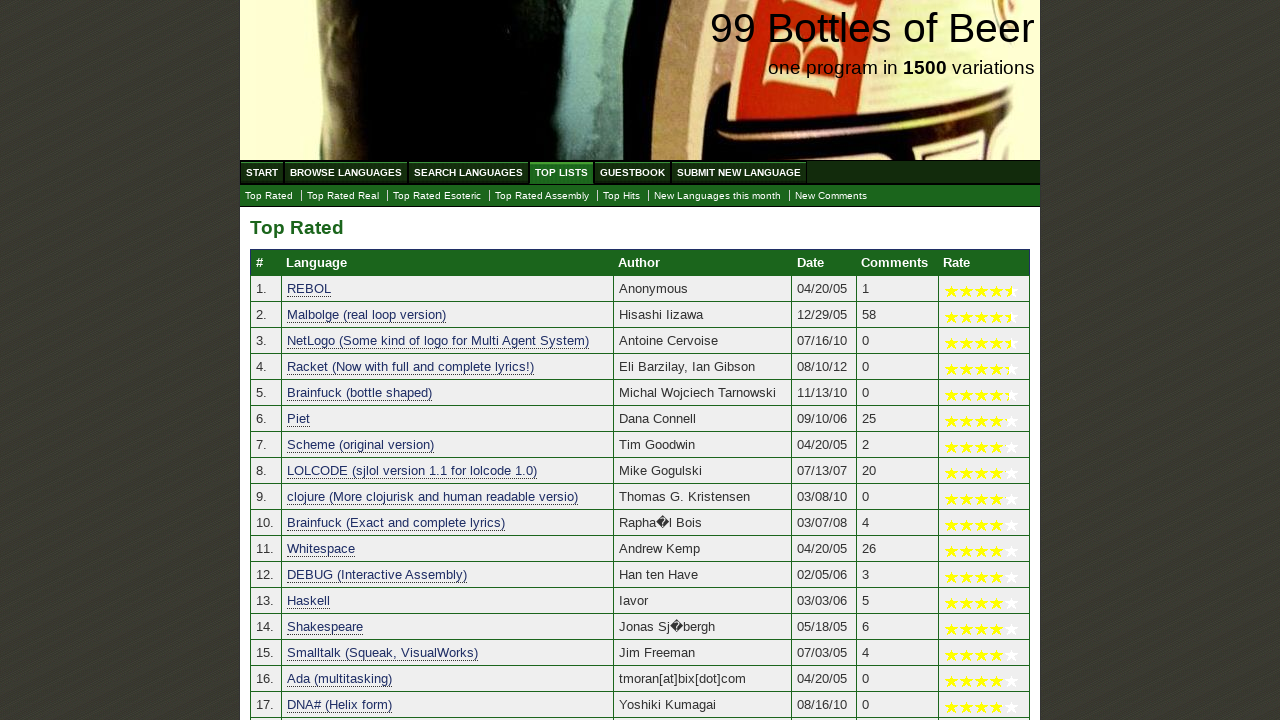

Clicked on Top Rated Real Languages link at (343, 196) on xpath=//a[@href='./toplist_real.html']
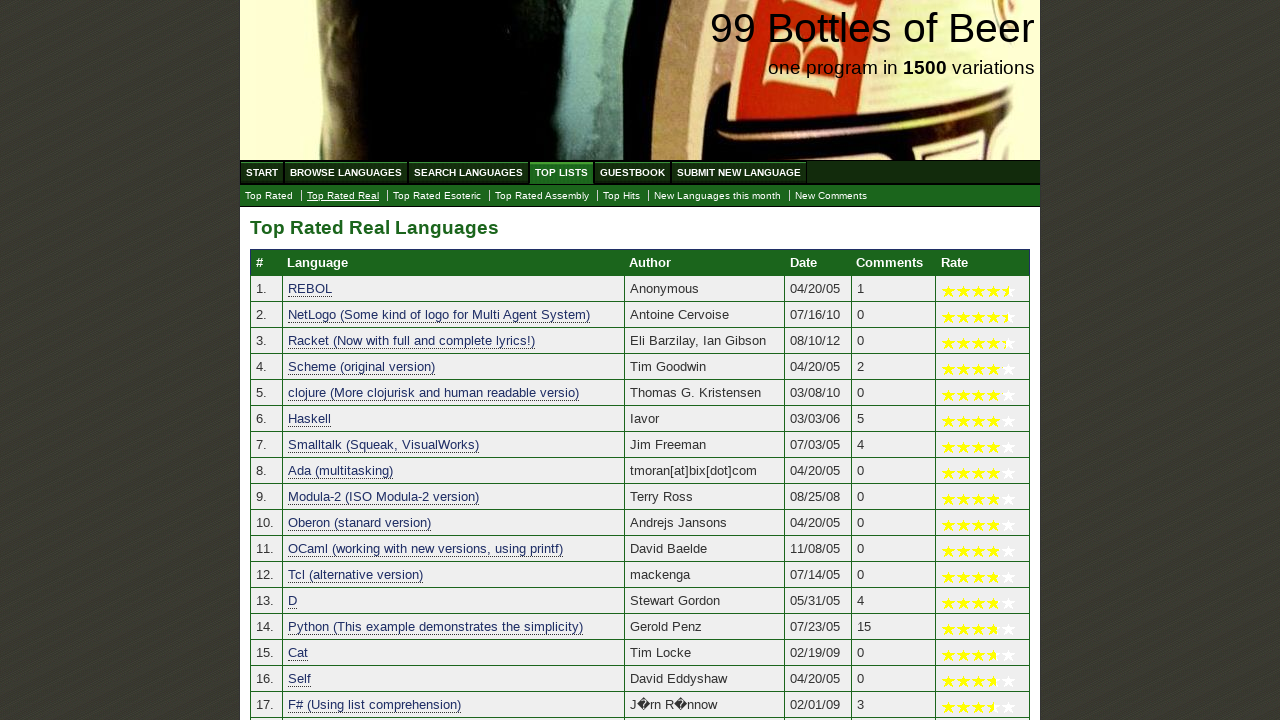

Waited for language table to load
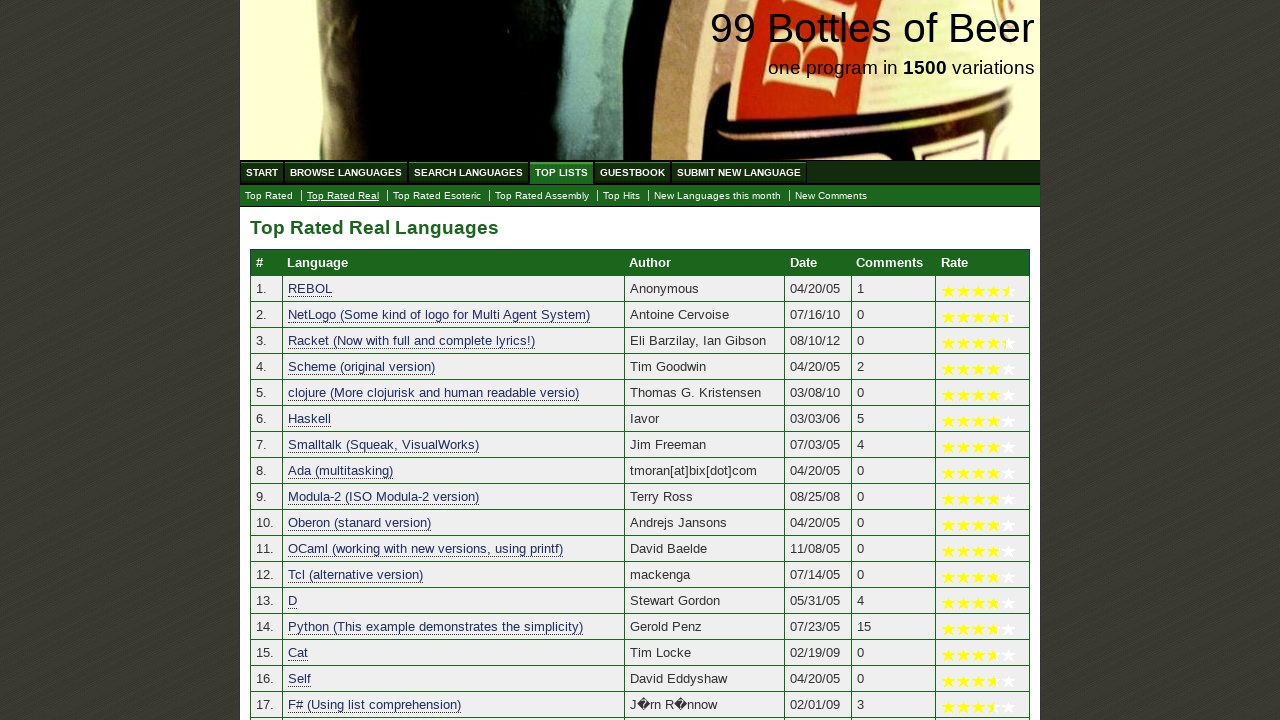

Retrieved all language cells from table
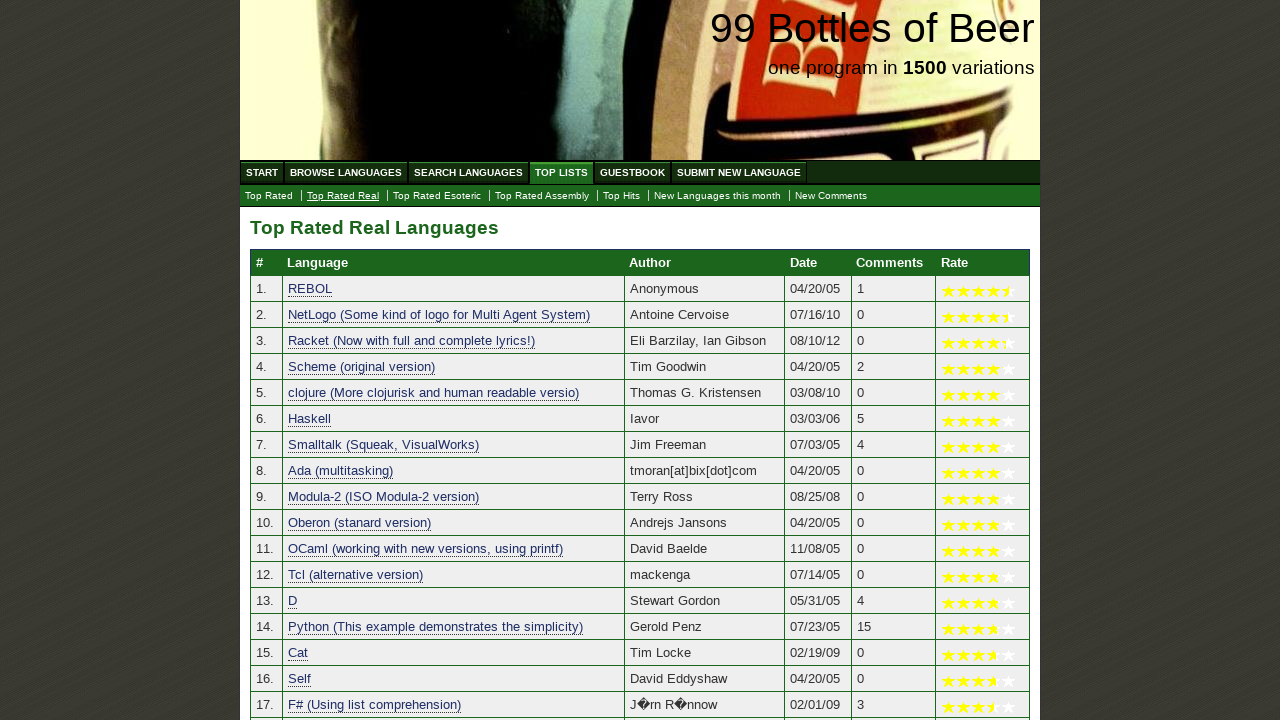

Verified that Shakespeare is NOT in the Top Rated Real Languages list
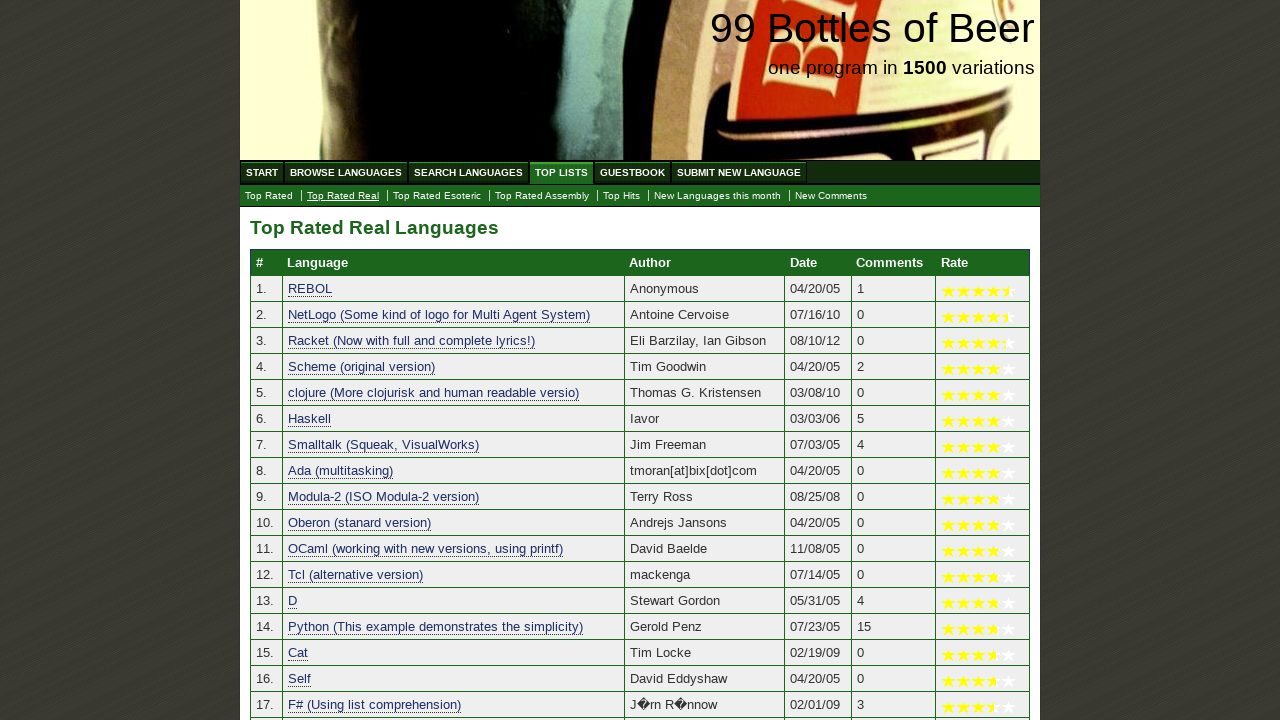

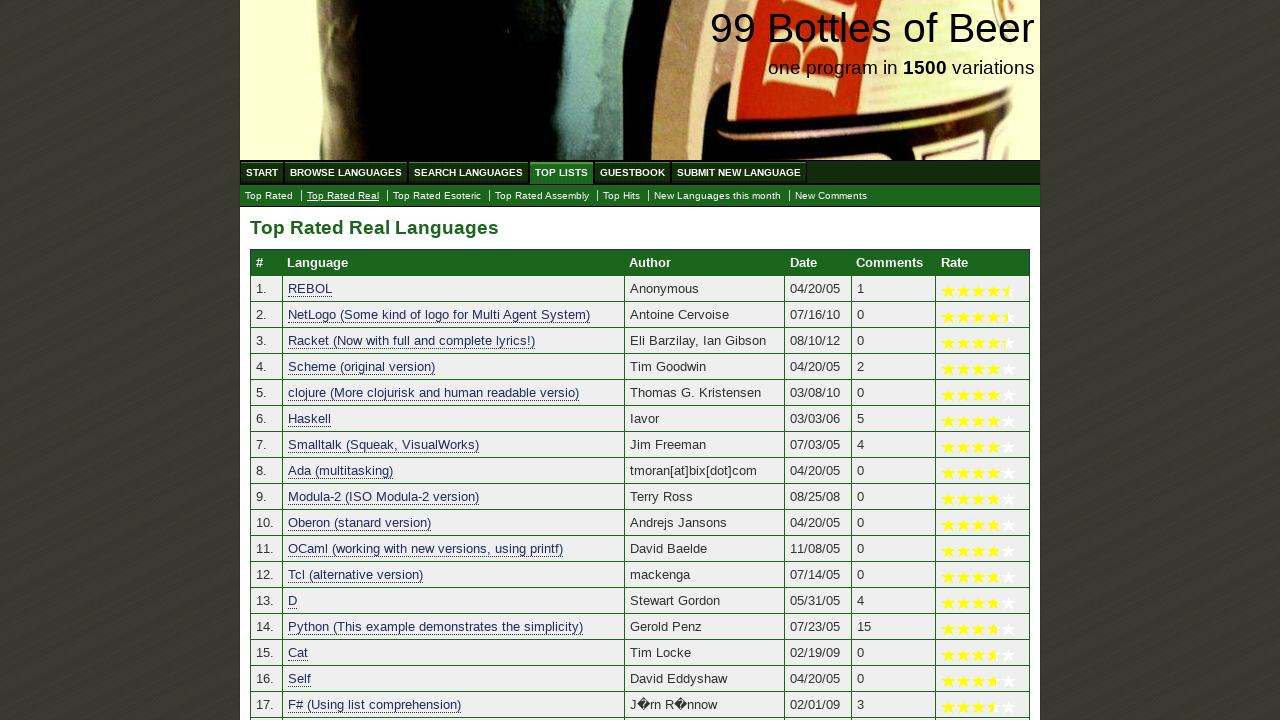